Tests that the snake length increases after eating an apple by manipulating game state via JavaScript

Starting URL: https://kissmartin.github.io/Snake_Project/

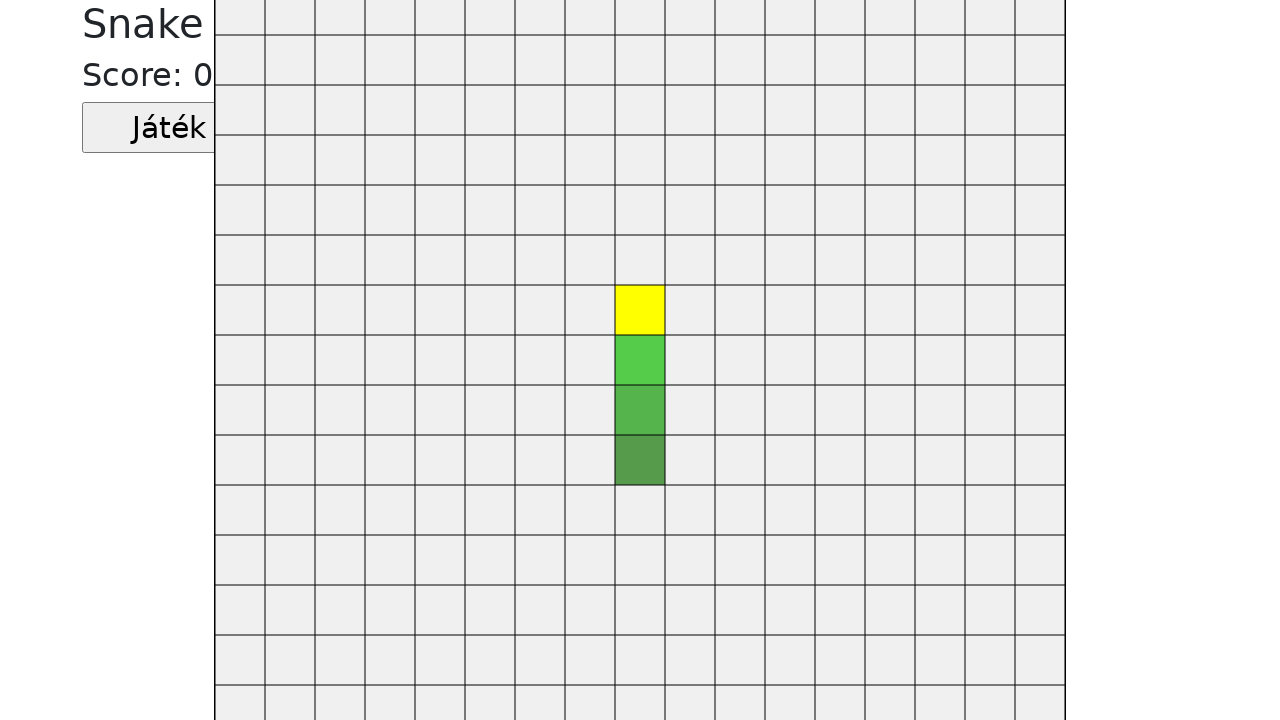

Clicked start button to begin the game at (169, 128) on .jatekGomb
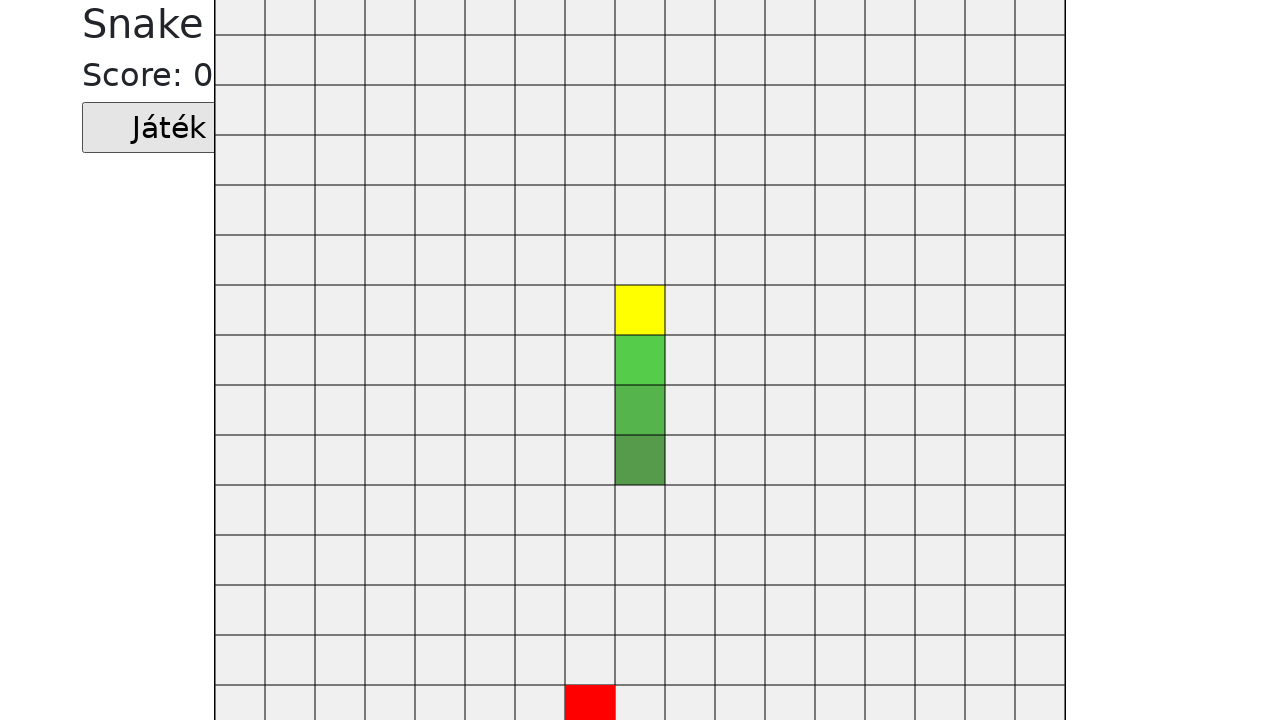

Cleared default apple from game canvas via JavaScript
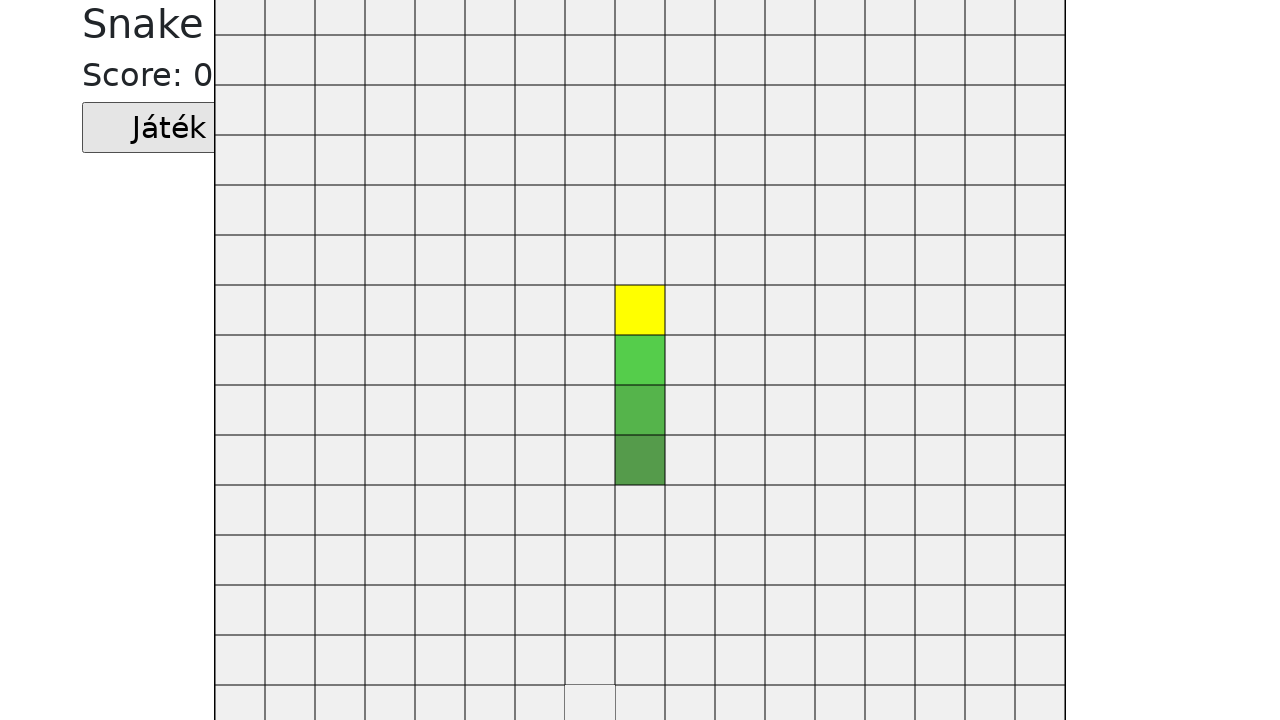

Generated new apple at position [400, 200] via JavaScript
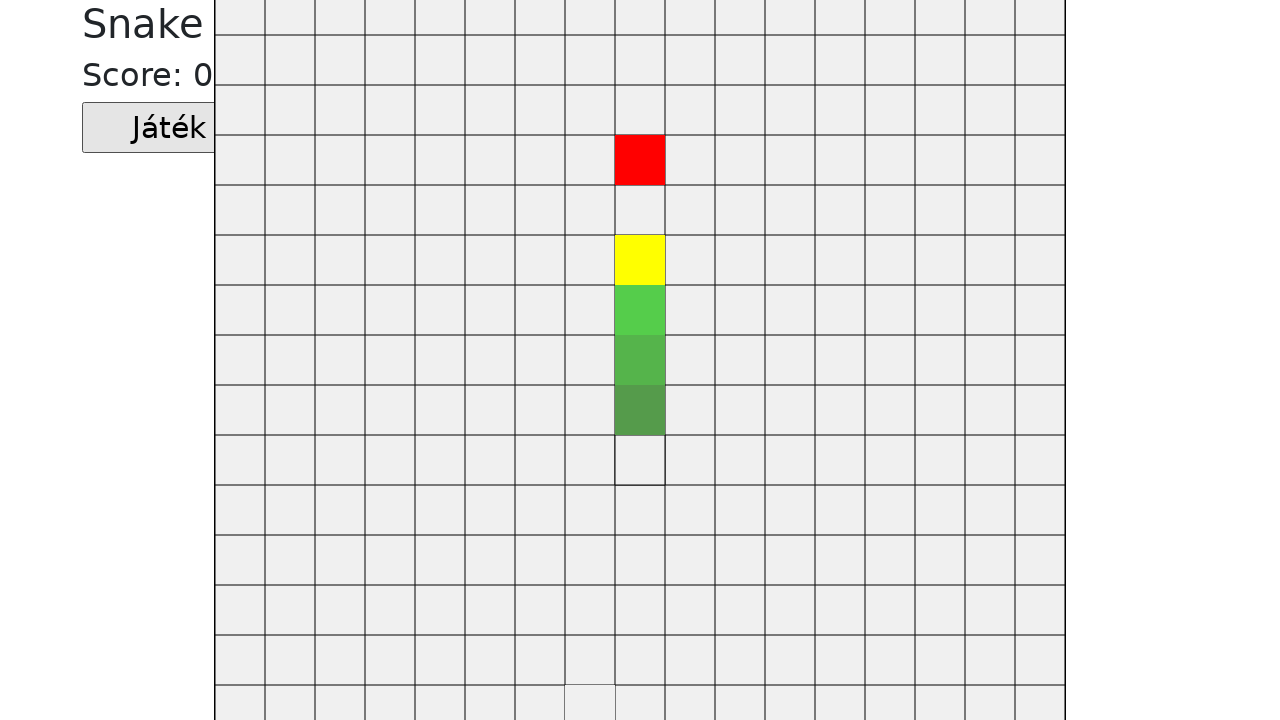

Waited for snake to eat the apple (1500ms timeout)
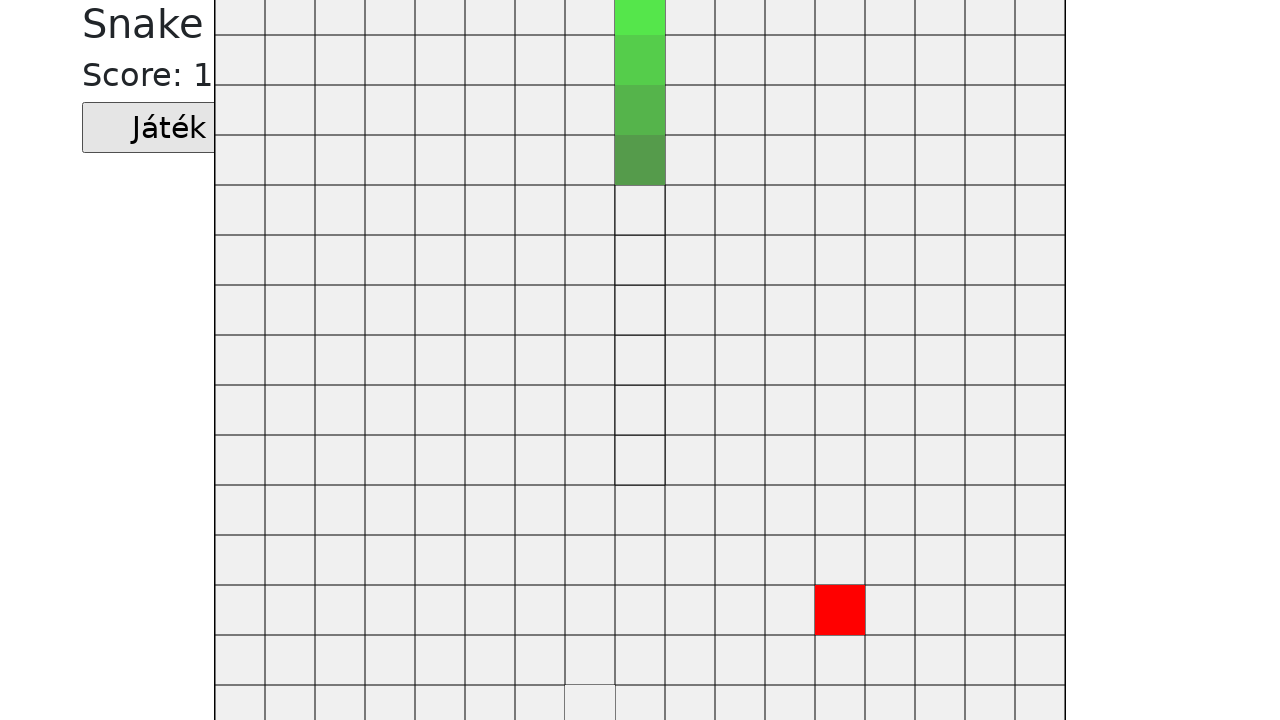

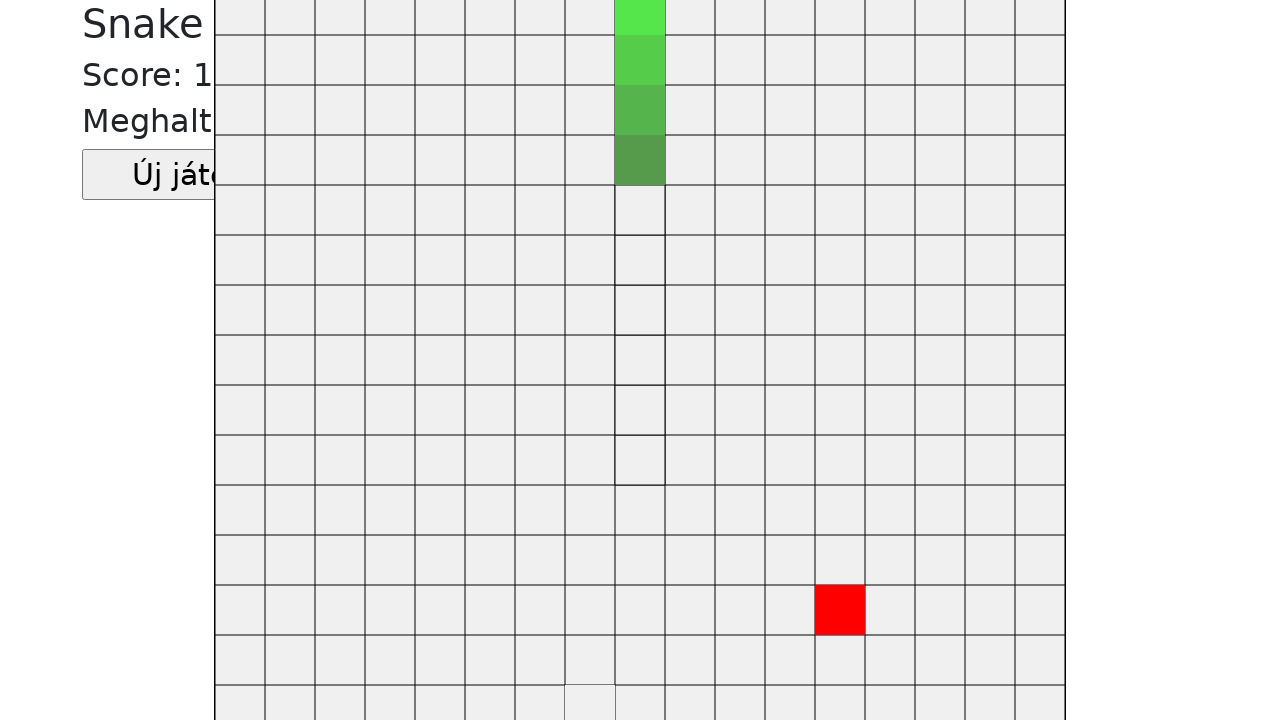